Tests different types of JavaScript alerts by triggering them and interacting with accept/dismiss actions

Starting URL: https://demo.automationtesting.in/Alerts.html

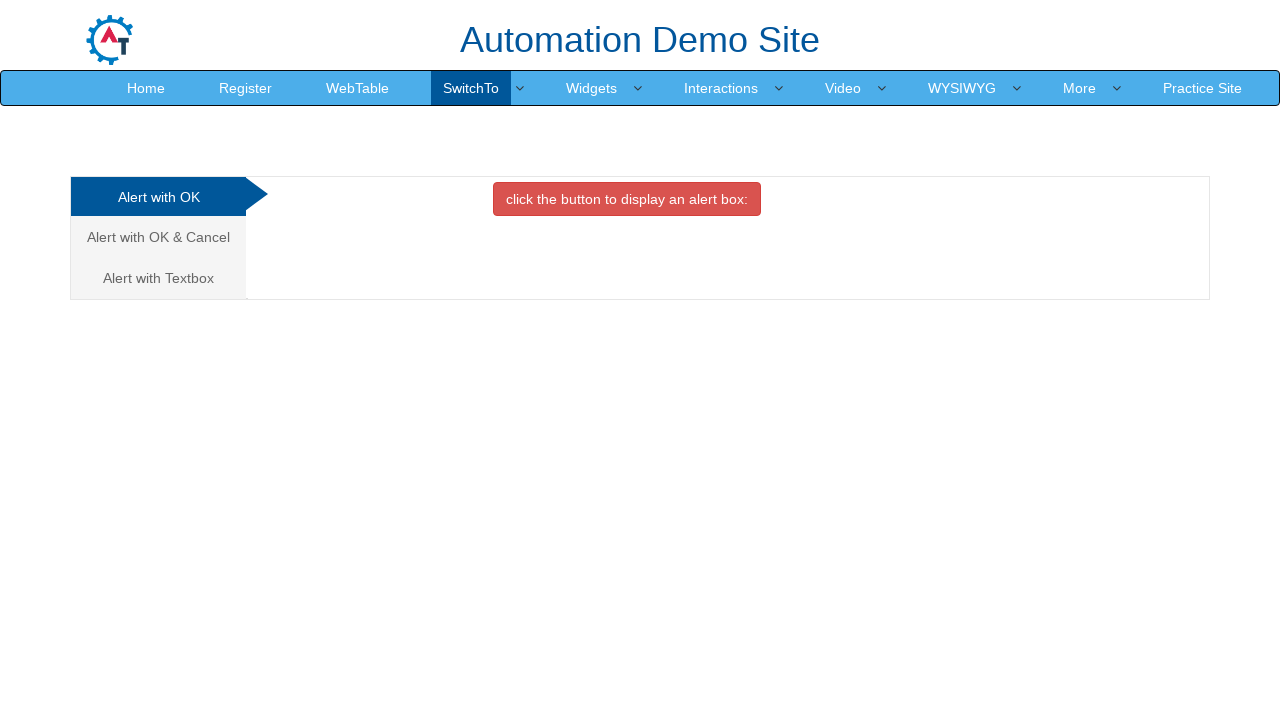

Clicked button to trigger first alert (OK alert) at (627, 199) on //*[@id="OKTab"]/button
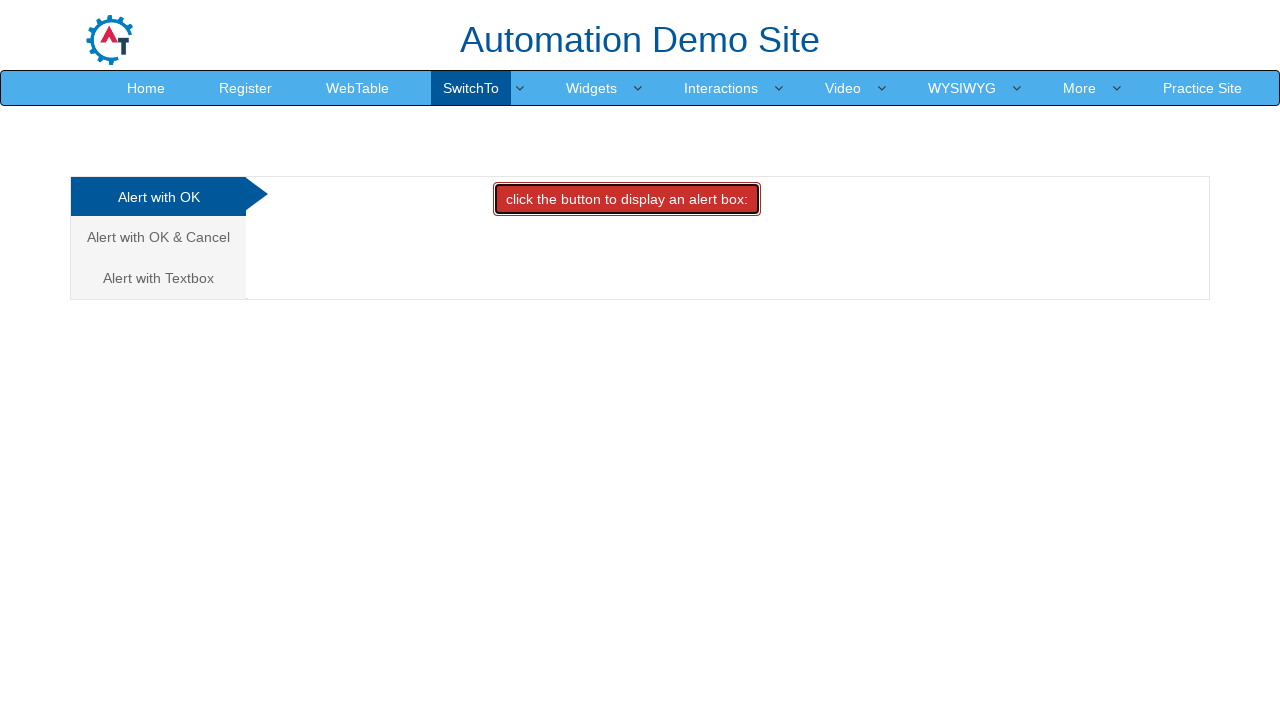

Set up dialog handler to accept alerts
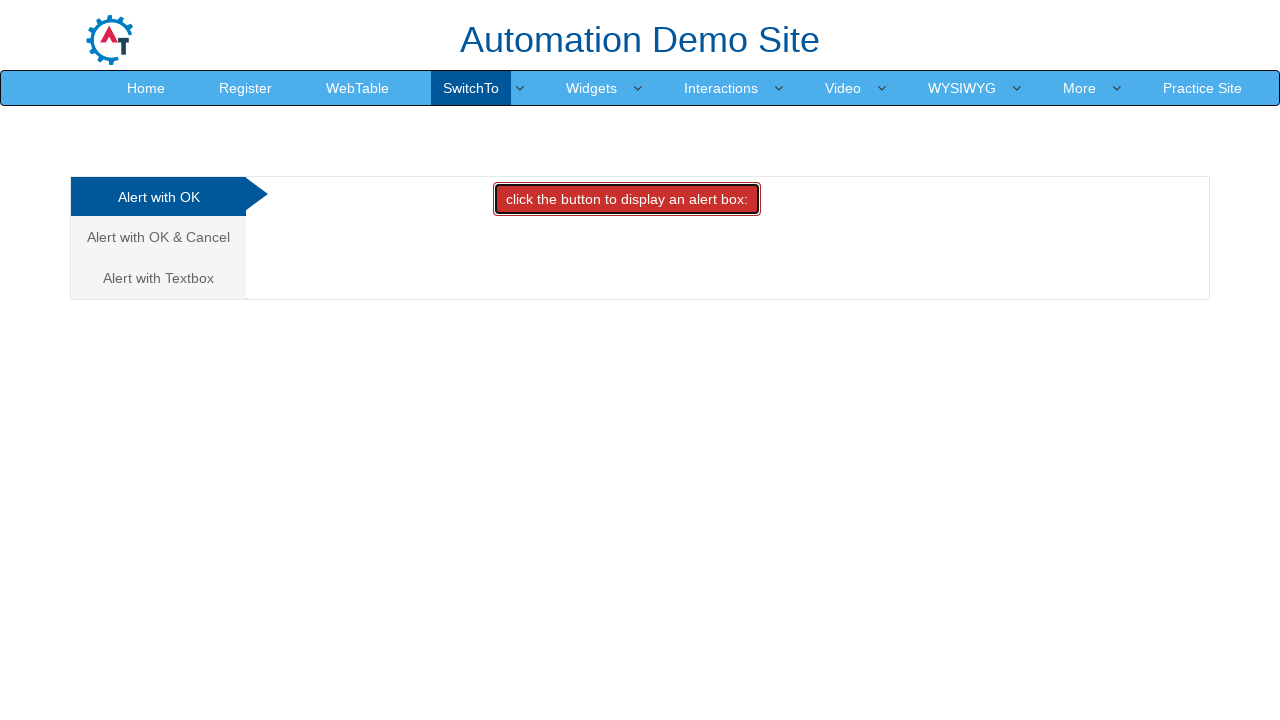

Navigated to second alert tab (Cancel/Confirm alert) at (158, 237) on xpath=/html/body/div[1]/div/div/div/div[1]/ul/li[2]/a
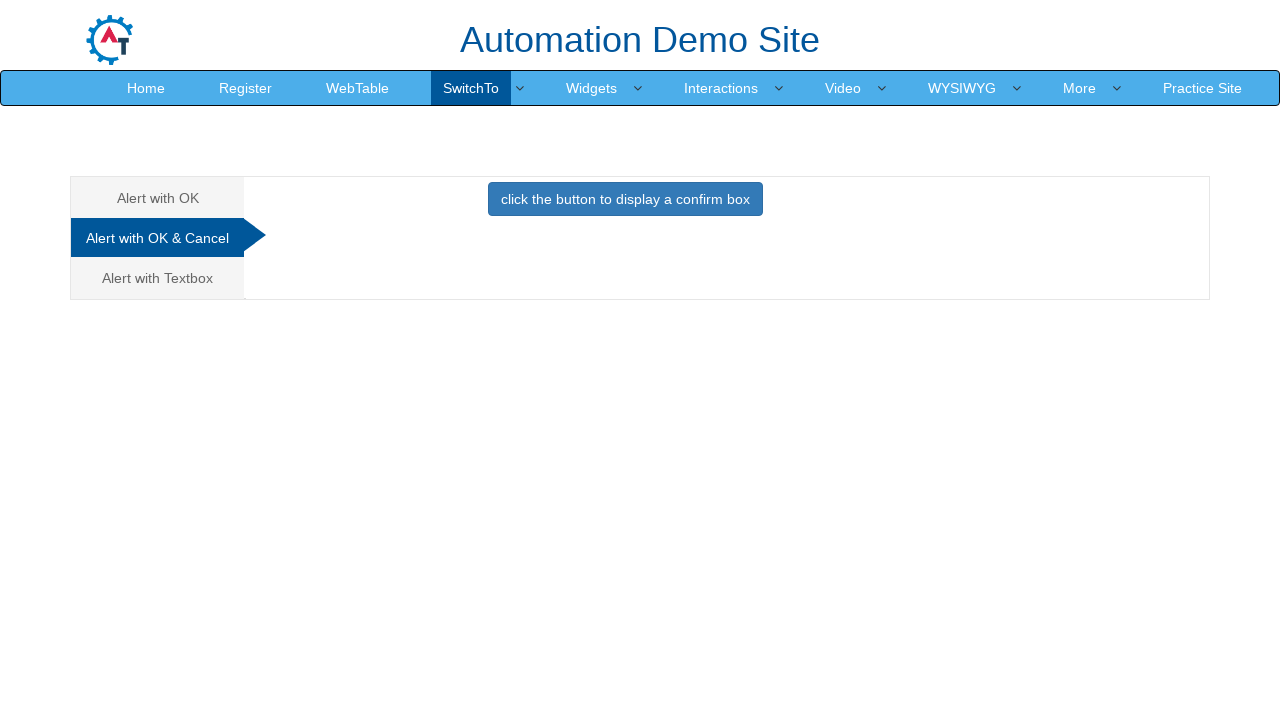

Clicked button to trigger confirm alert at (625, 199) on //*[@id="CancelTab"]/button
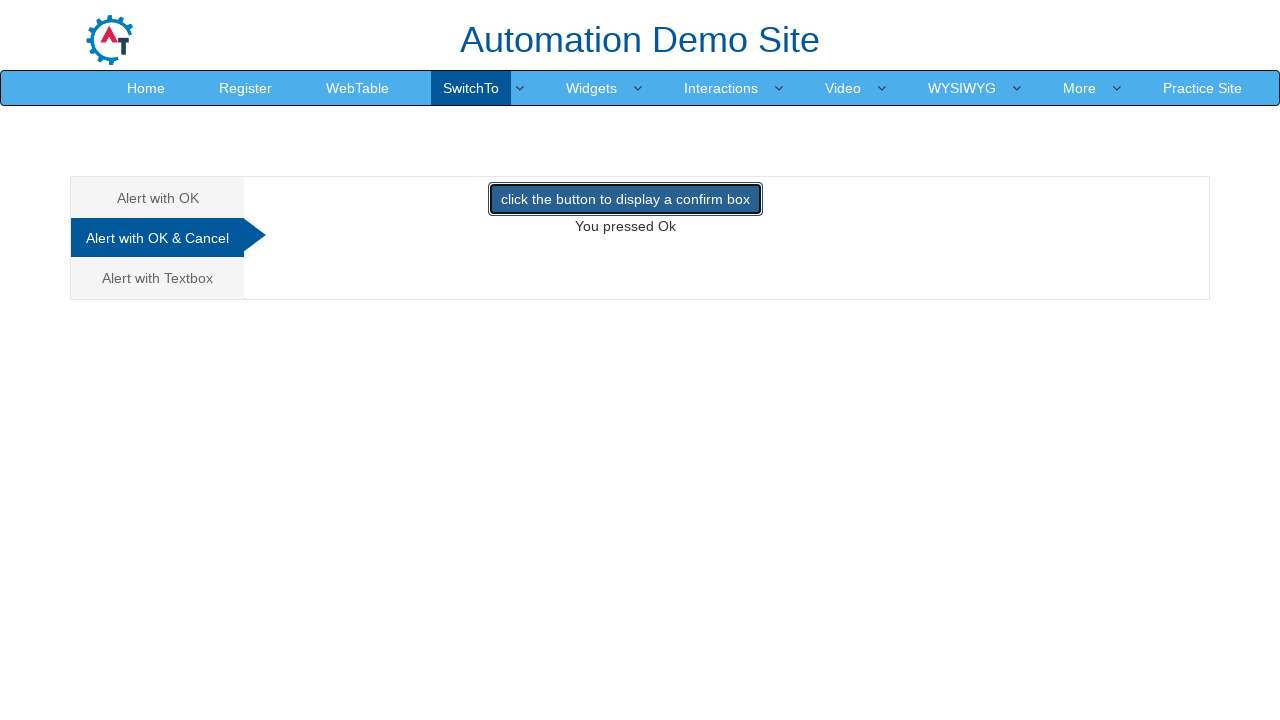

Set up dialog handler to dismiss alerts
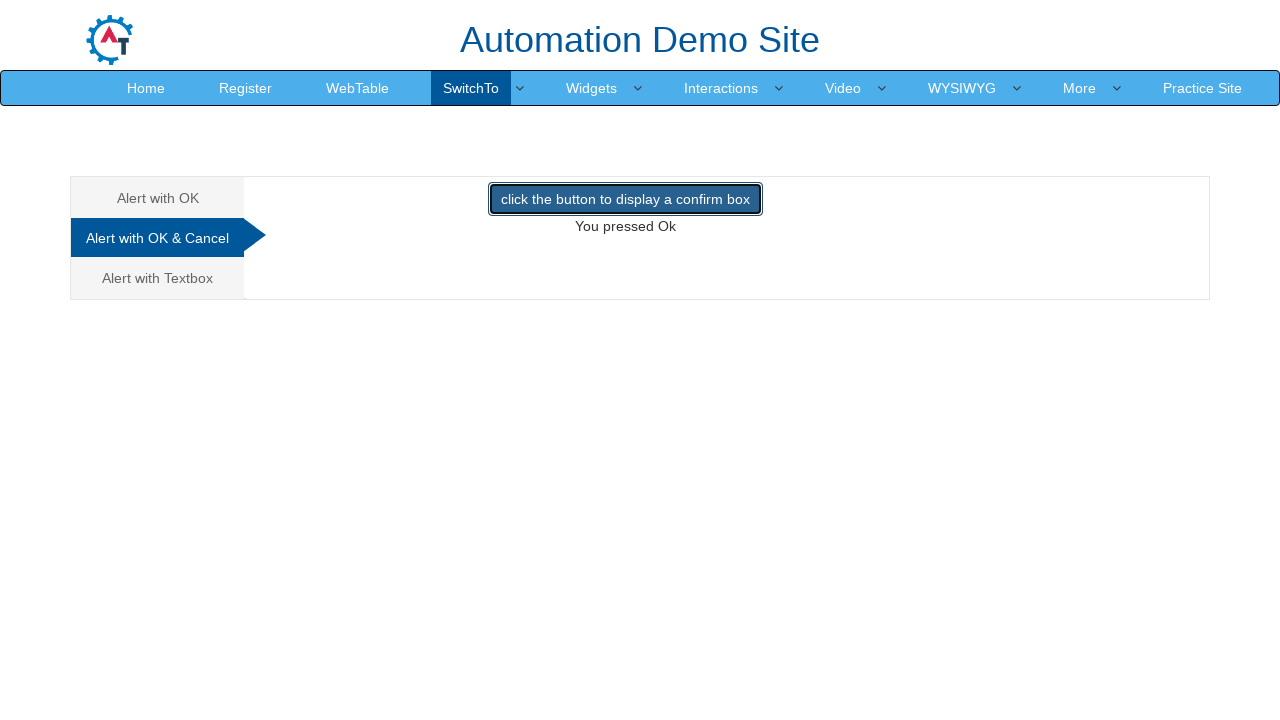

Navigated to third alert tab (Prompt alert) at (158, 278) on xpath=/html/body/div[1]/div/div/div/div[1]/ul/li[3]/a
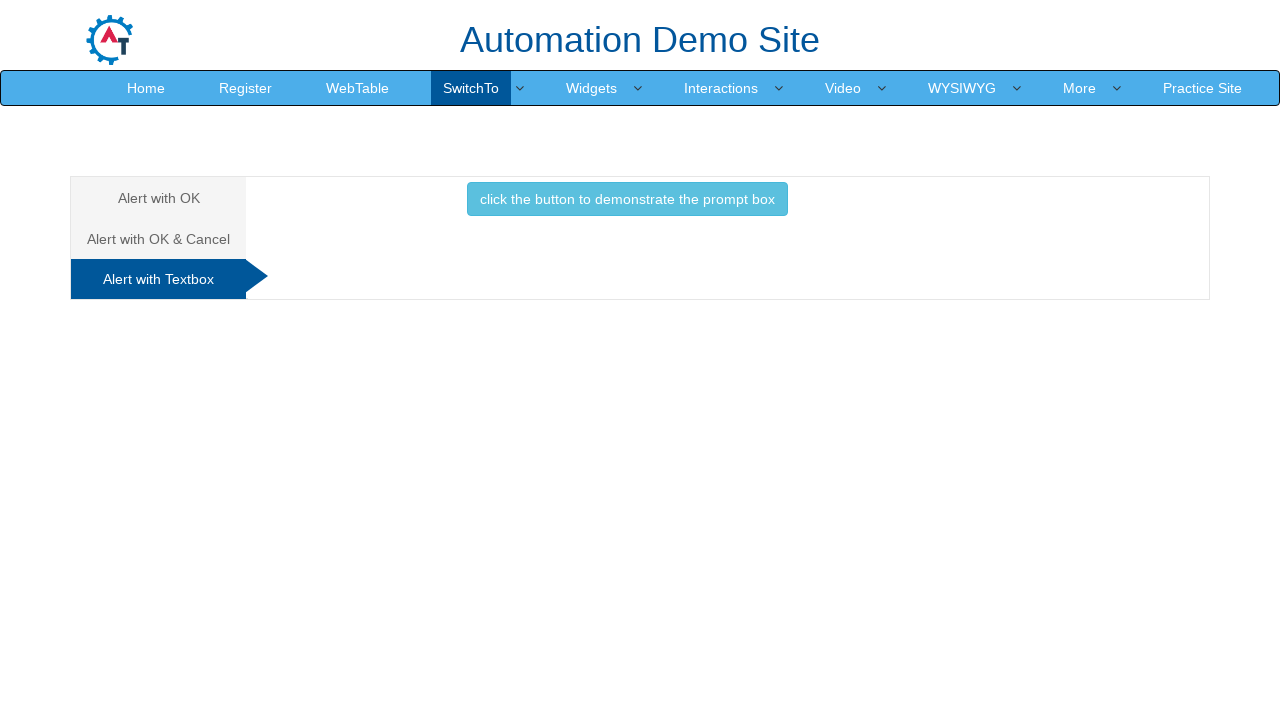

Clicked button to trigger prompt alert at (627, 199) on //*[@id="Textbox"]/button
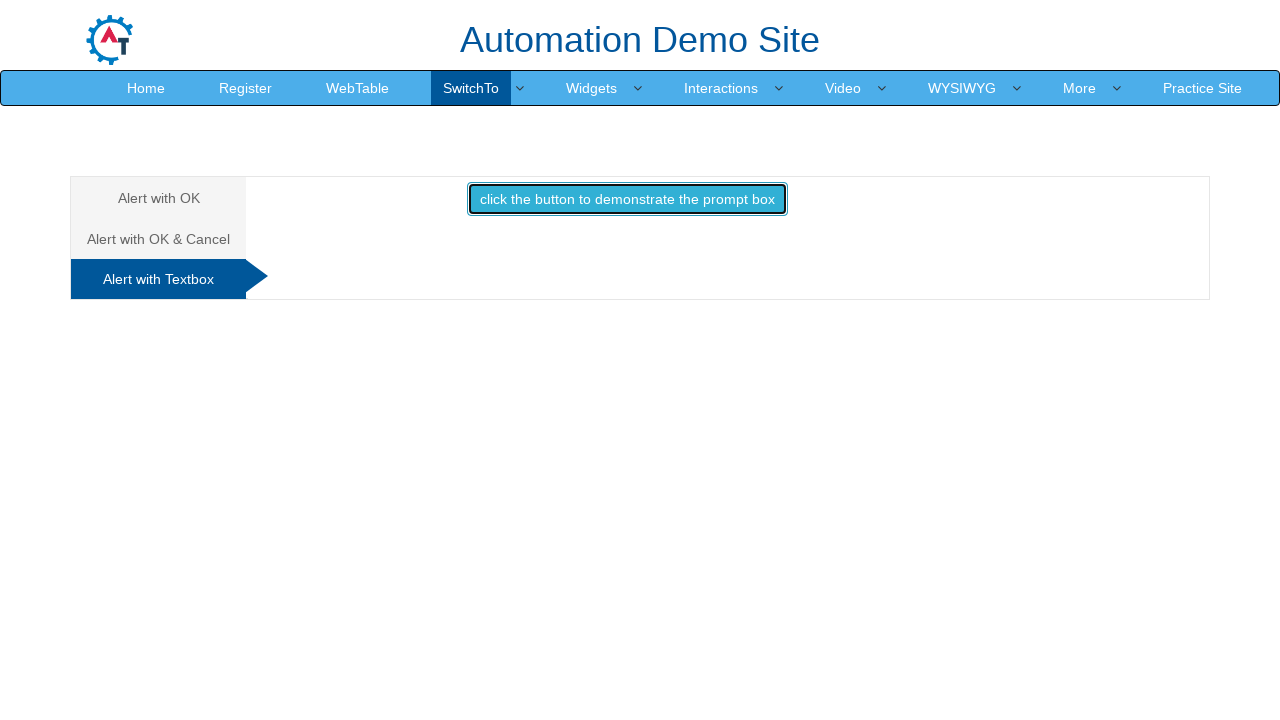

Set up dialog handler to accept prompt alert
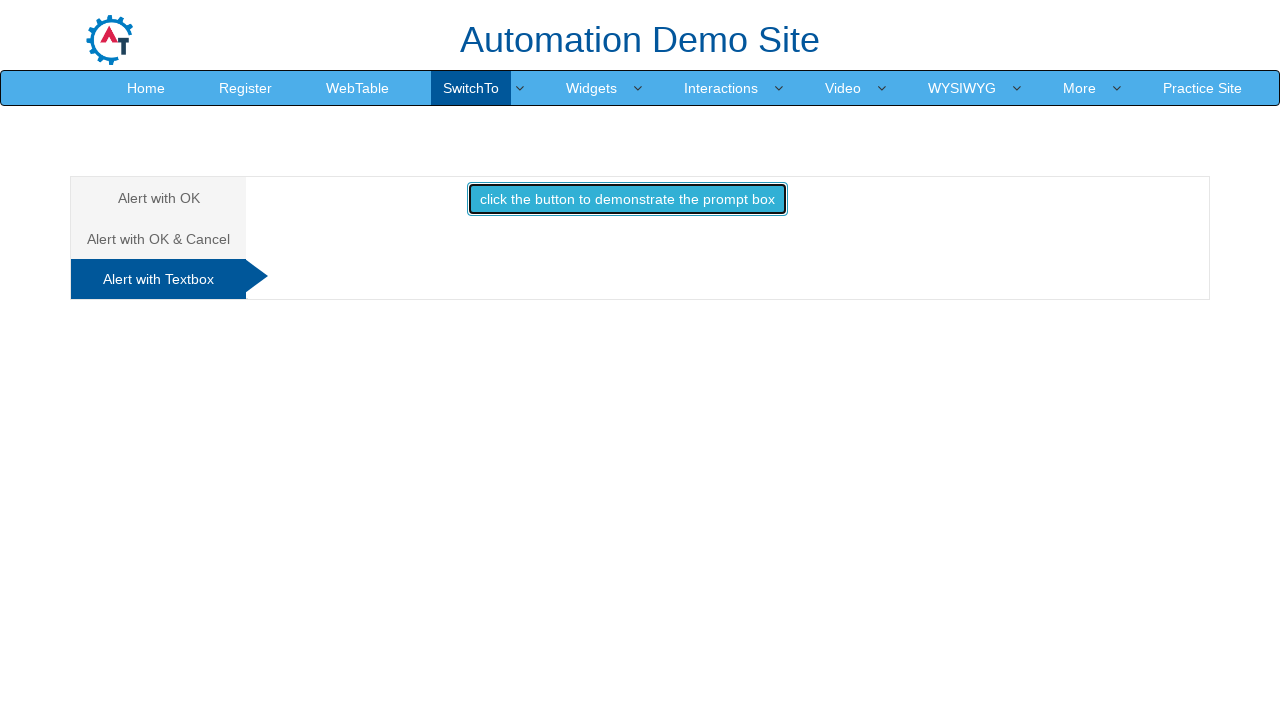

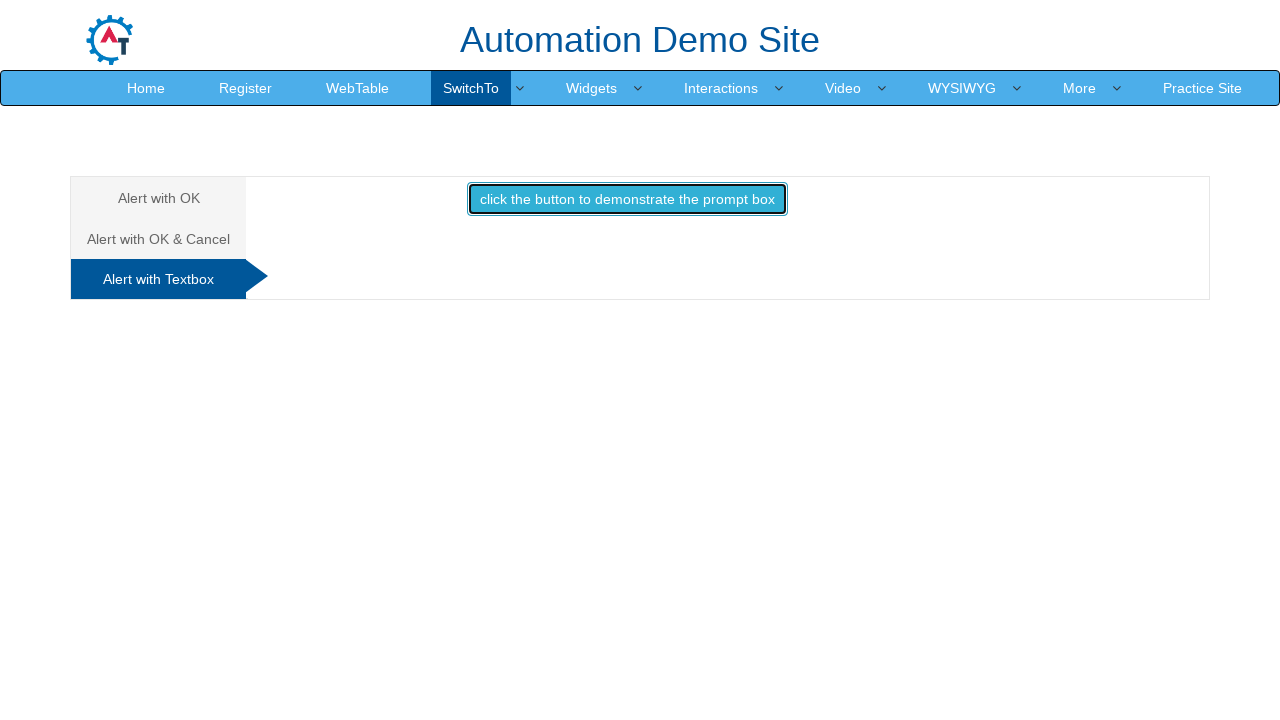